Tests JavaScript prompt dialog by clicking a button, entering text in the prompt, accepting it, and verifying the entered text is displayed

Starting URL: https://popageorgianvictor.github.io/PUBLISHED-WEBPAGES/alert_confirm_prompt

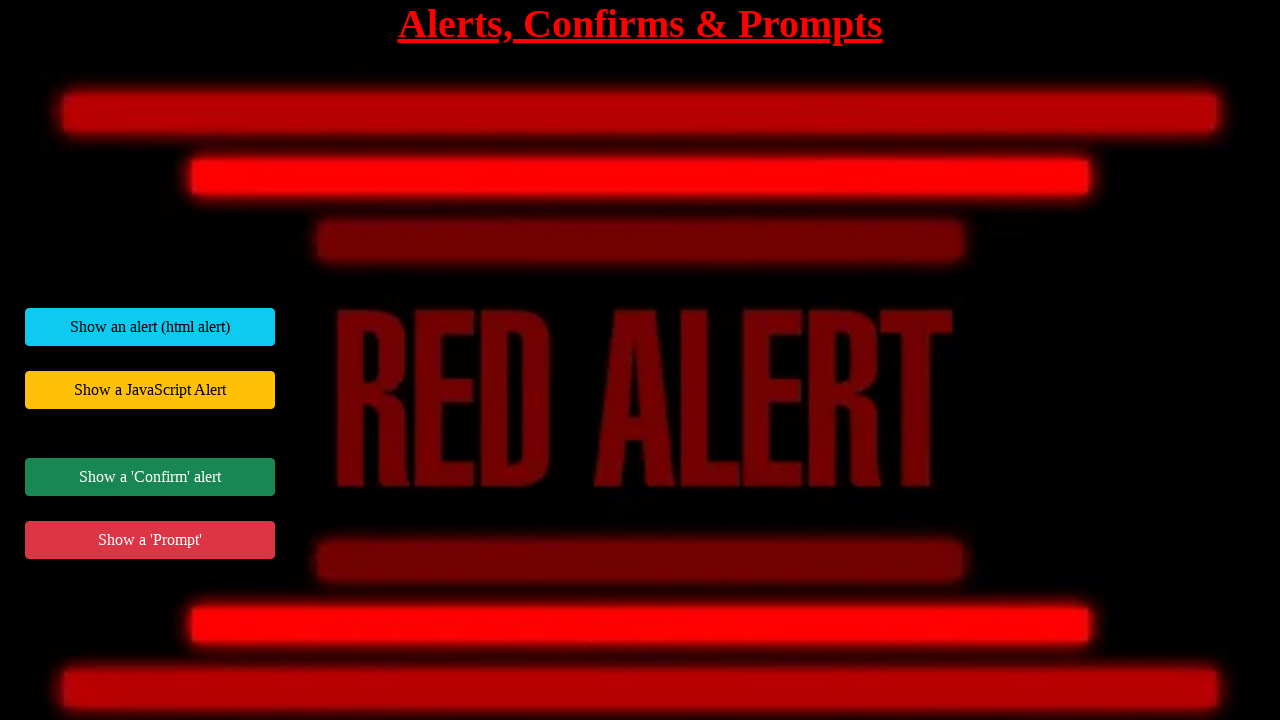

Set up dialog handler to accept prompt with text 'test'
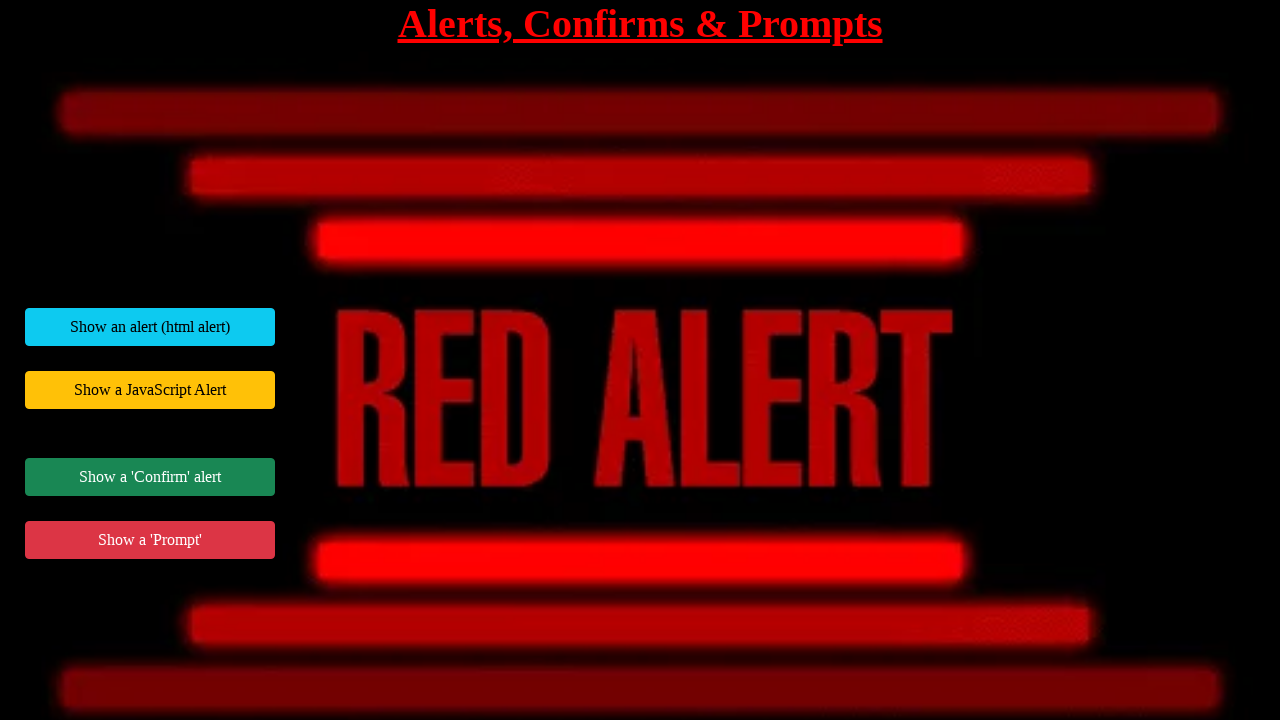

Clicked the JS prompt button at (150, 540) on div#jsPromptExample button
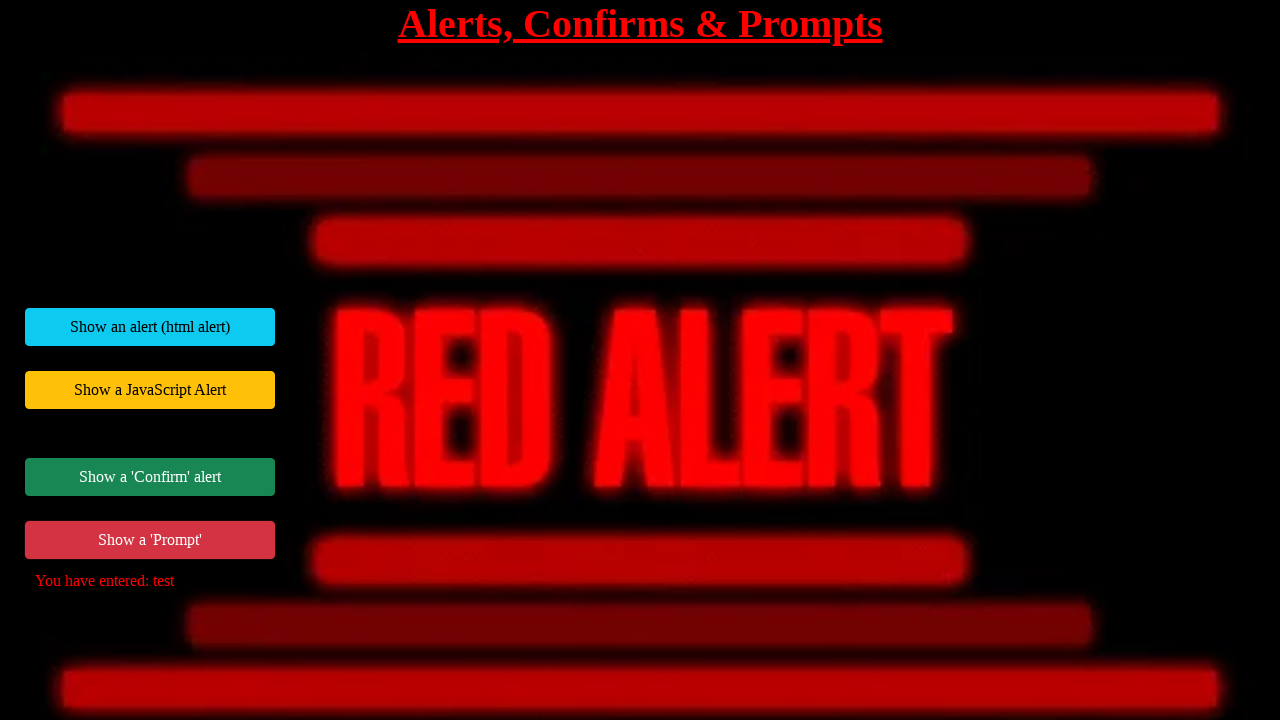

Waited for response message element to load
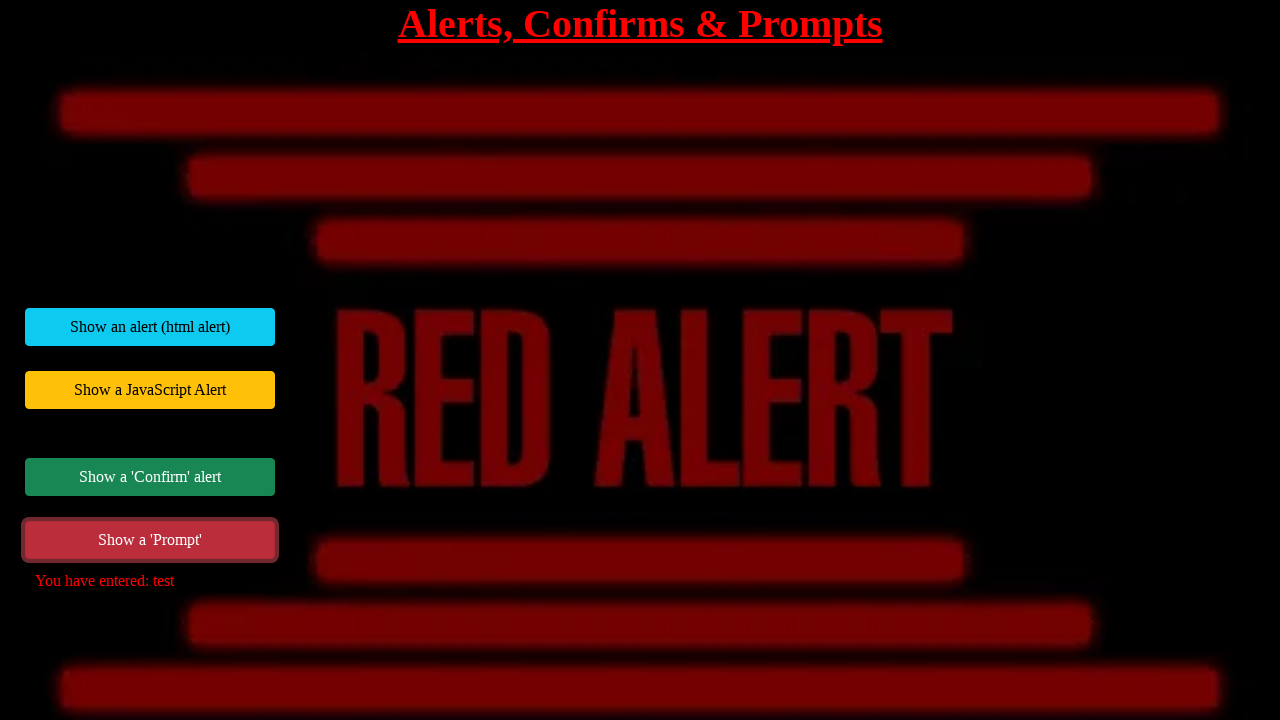

Retrieved response message text content
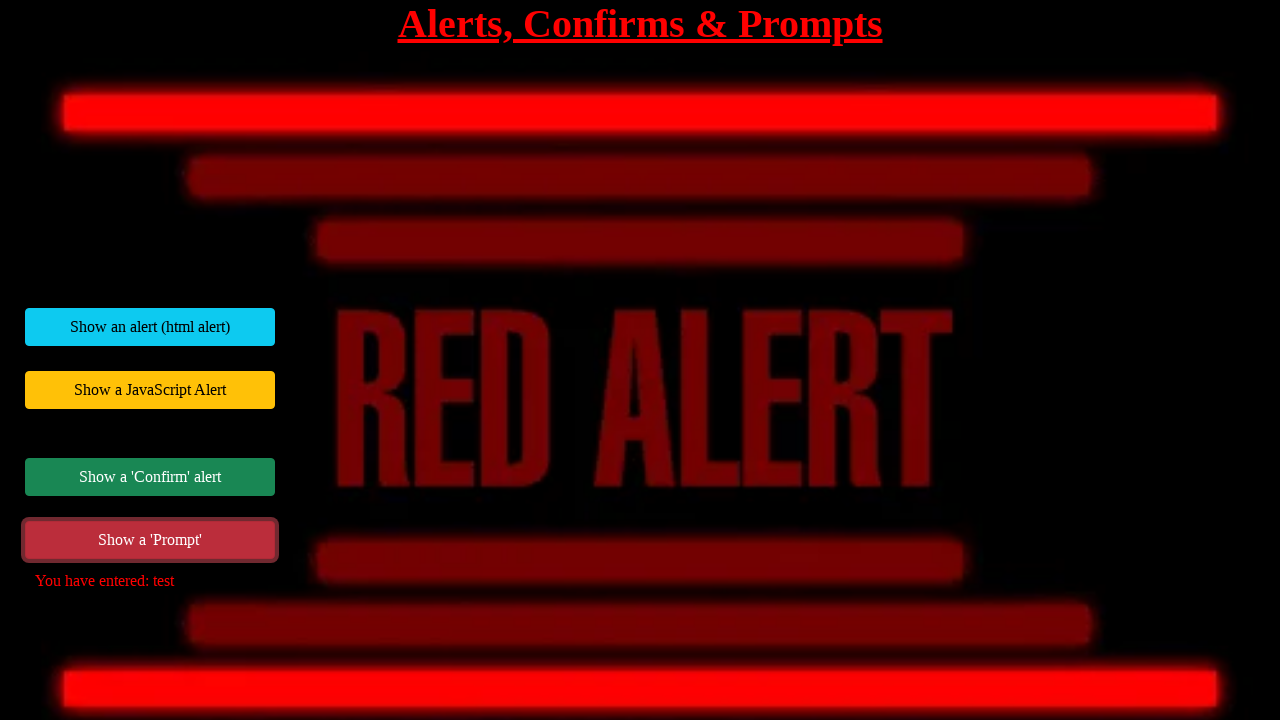

Verified response message matches expected text: 'You have entered: test'
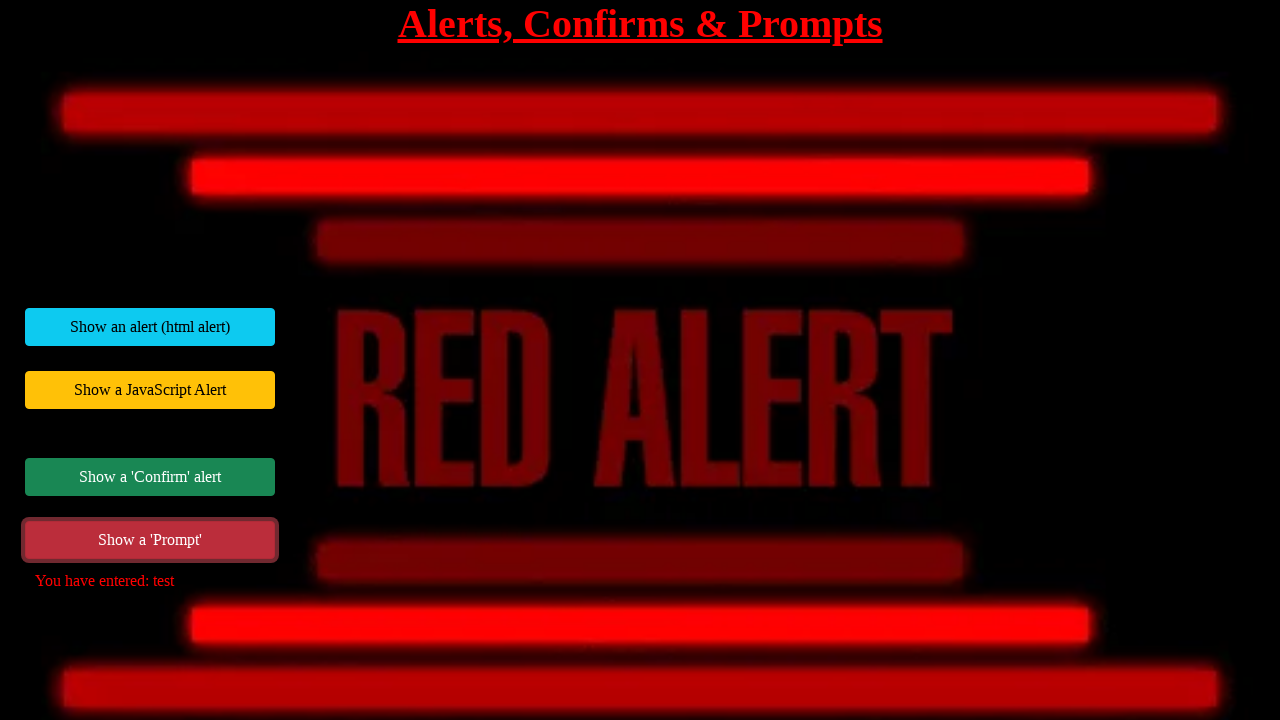

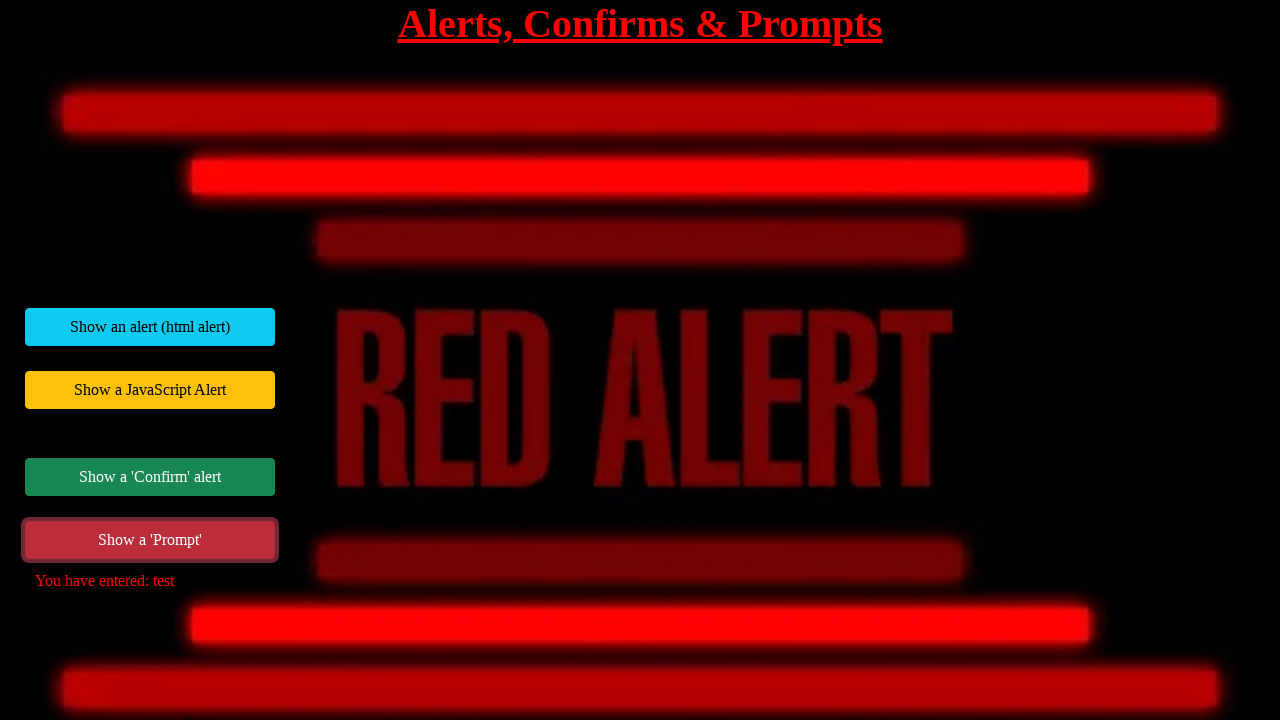